Tests the search functionality of a novel website by entering a search query and clicking the search button

Starting URL: http://novel.hctestedu.com/

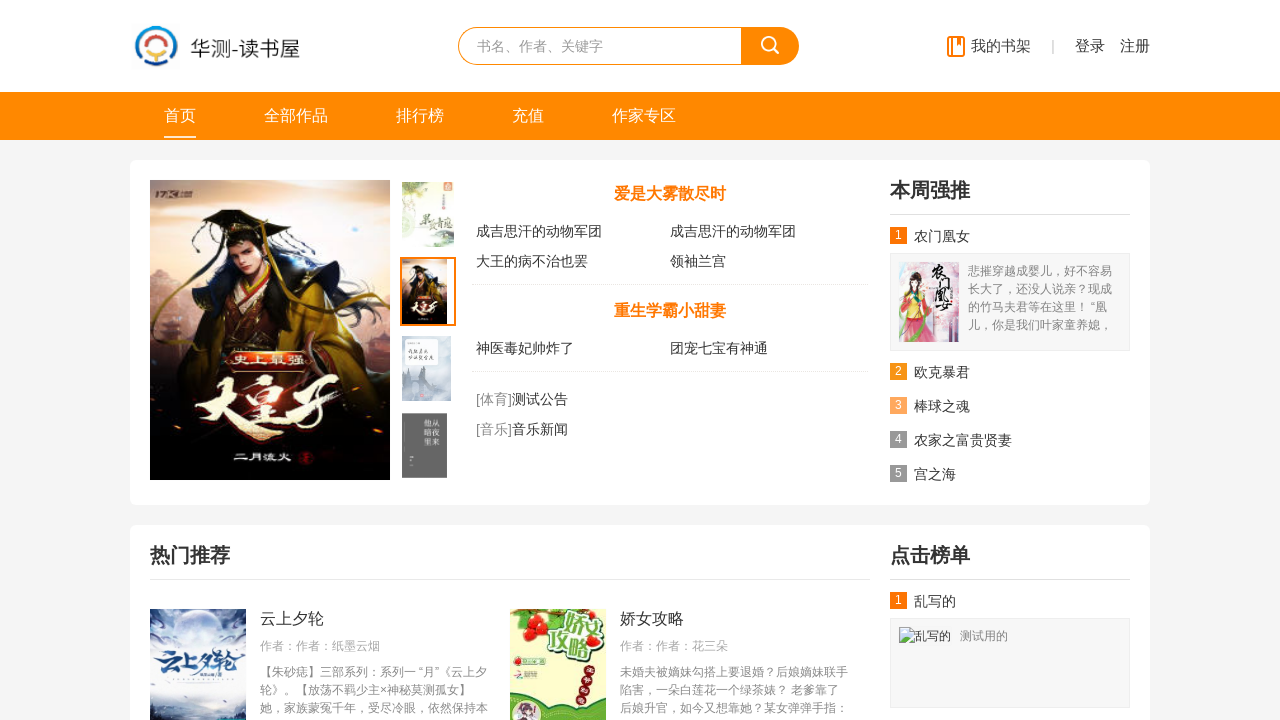

Filled search input with '房租交' on #searchKey
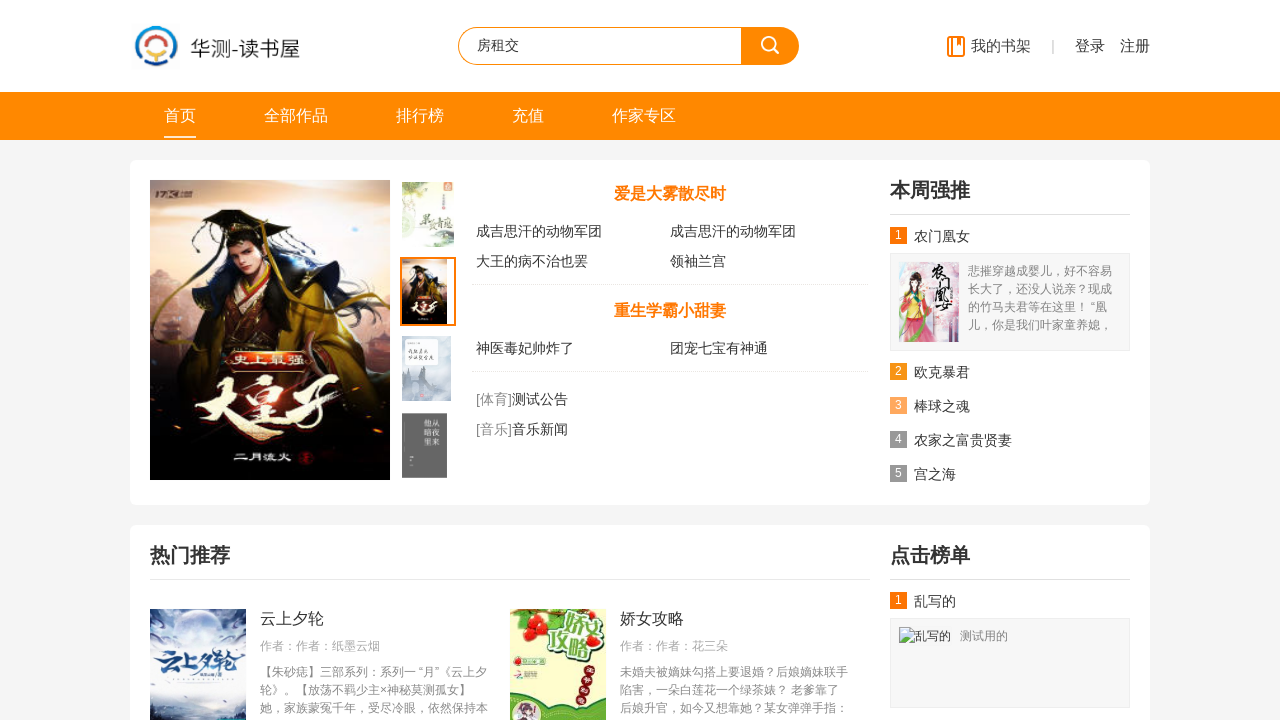

Clicked search button at (770, 46) on #btnSearch
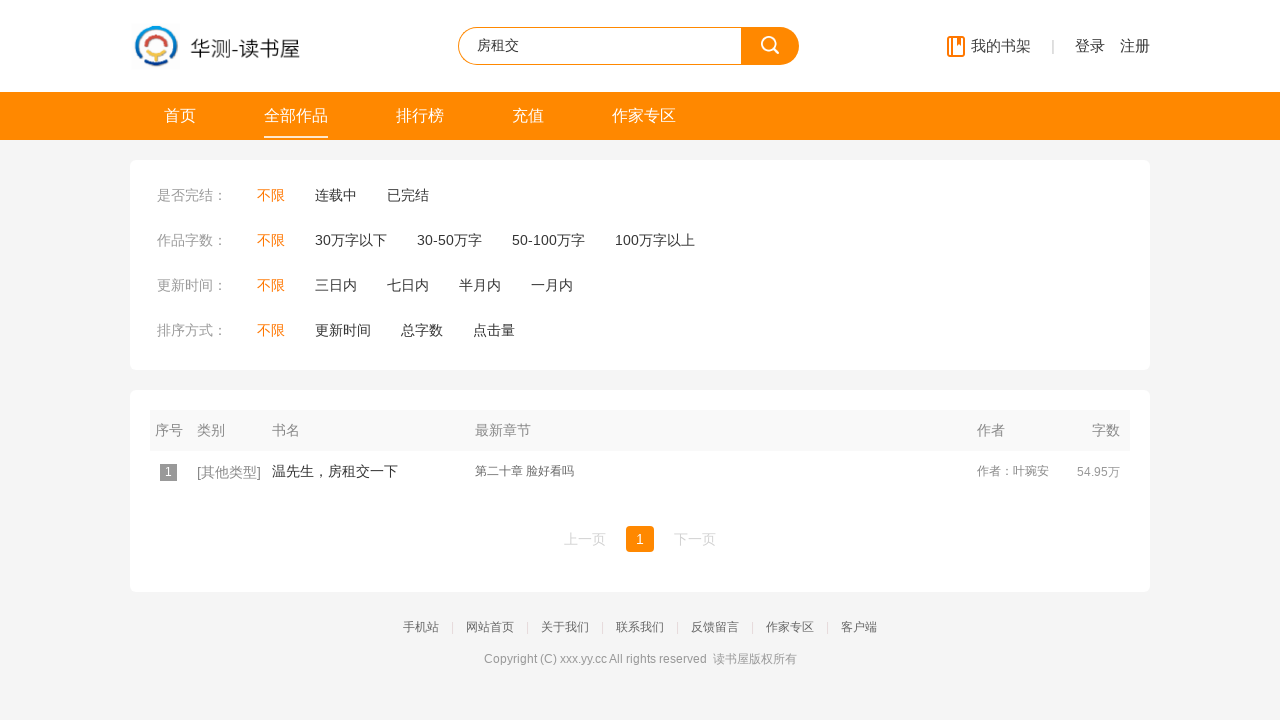

Page loaded (domcontentloaded)
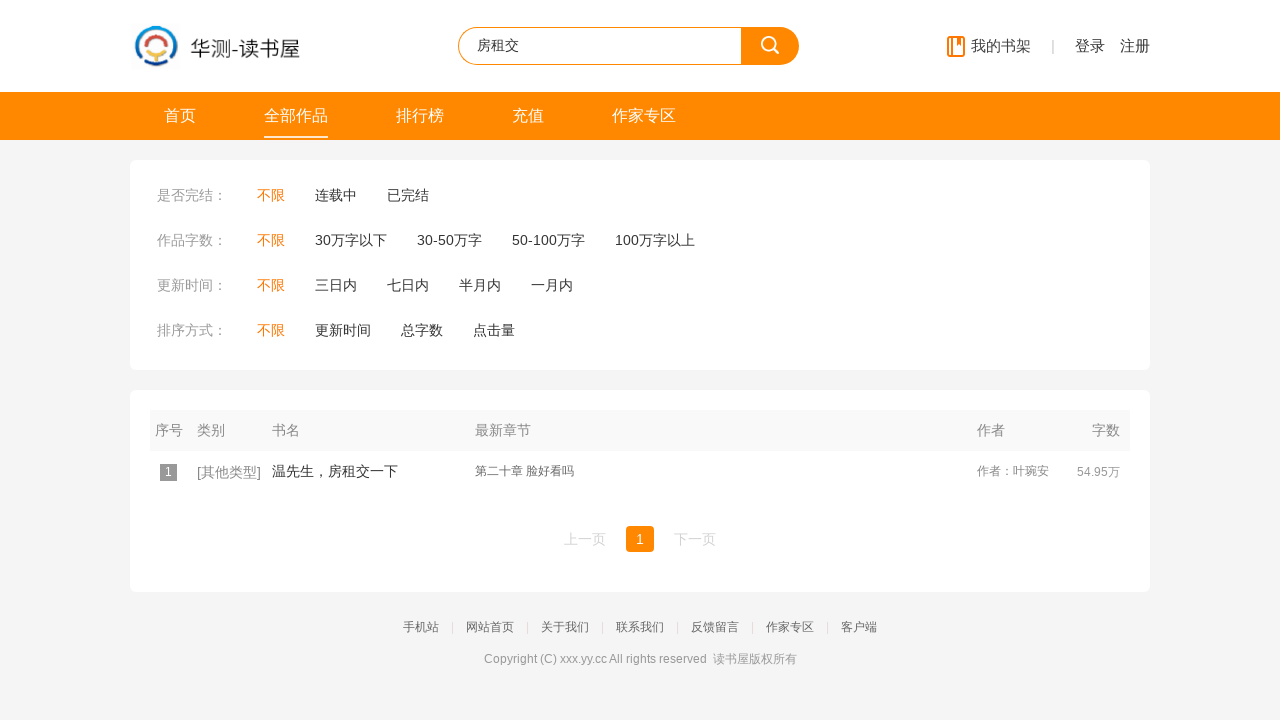

Verified page title is '全部作品_读书屋'
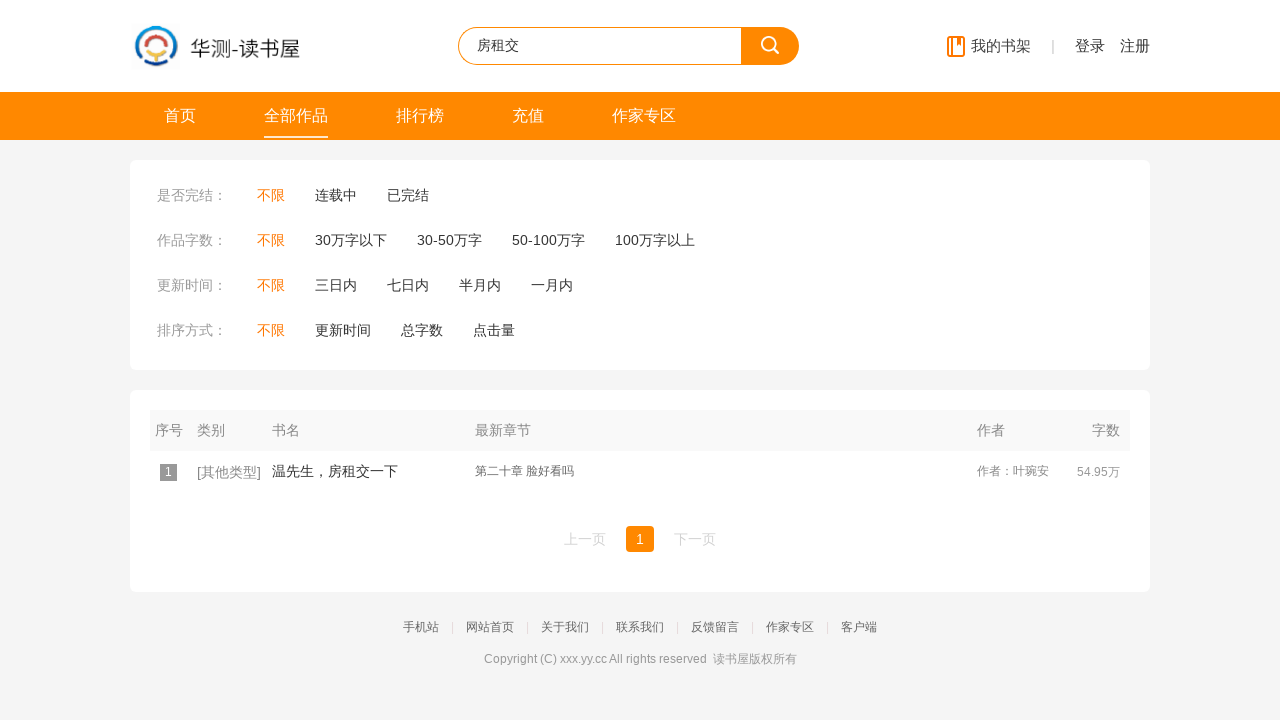

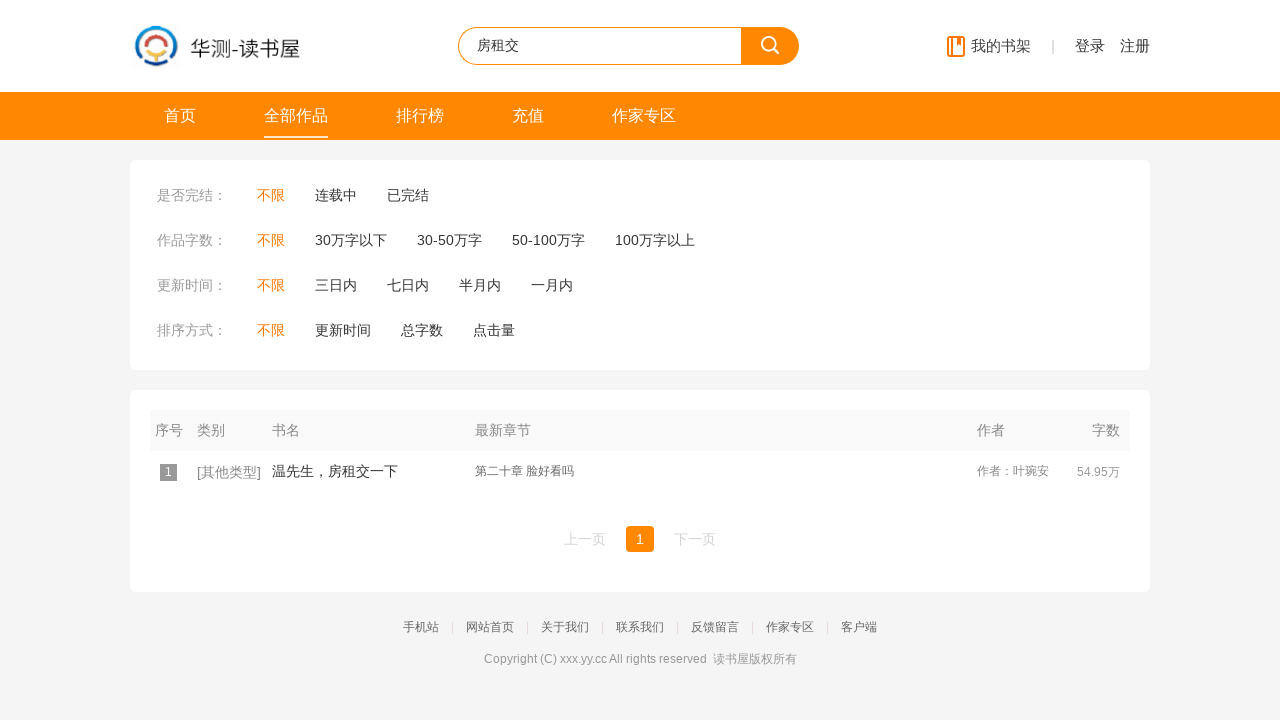